Tests third party agreement alert by either accepting or dismissing it

Starting URL: https://skryabin.com/market/quote.html

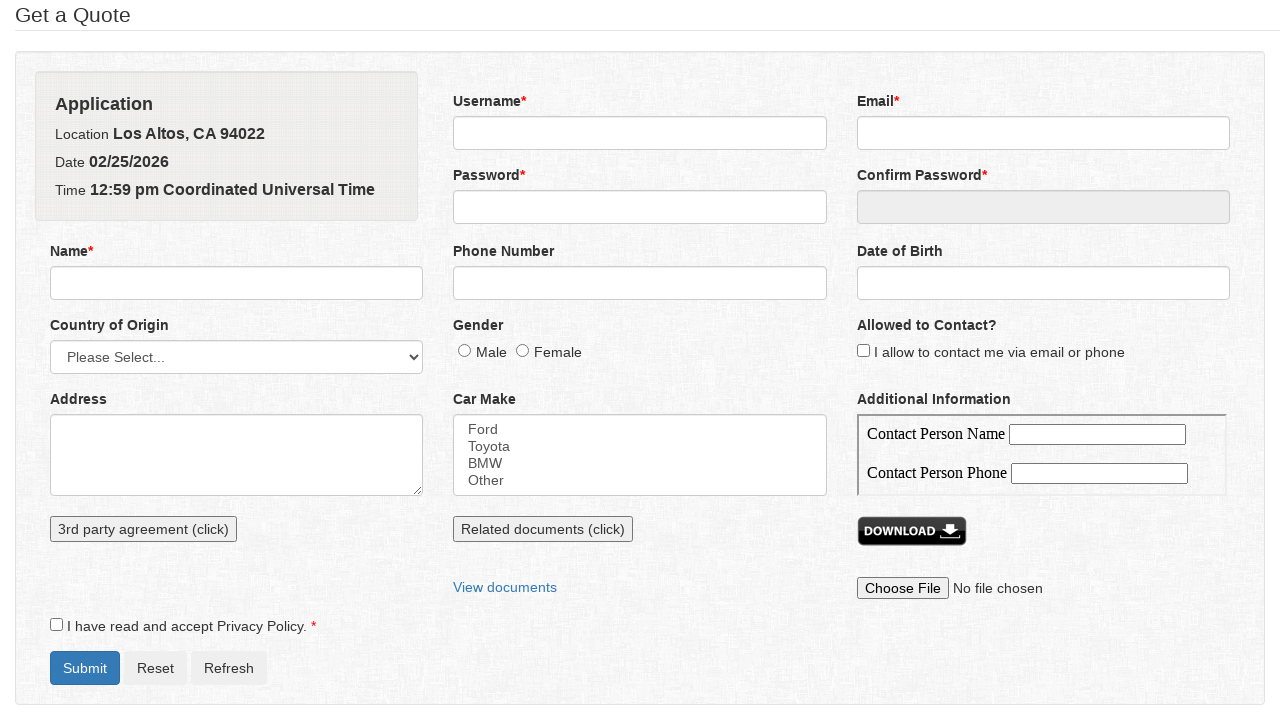

Set up dialog handler to accept alerts
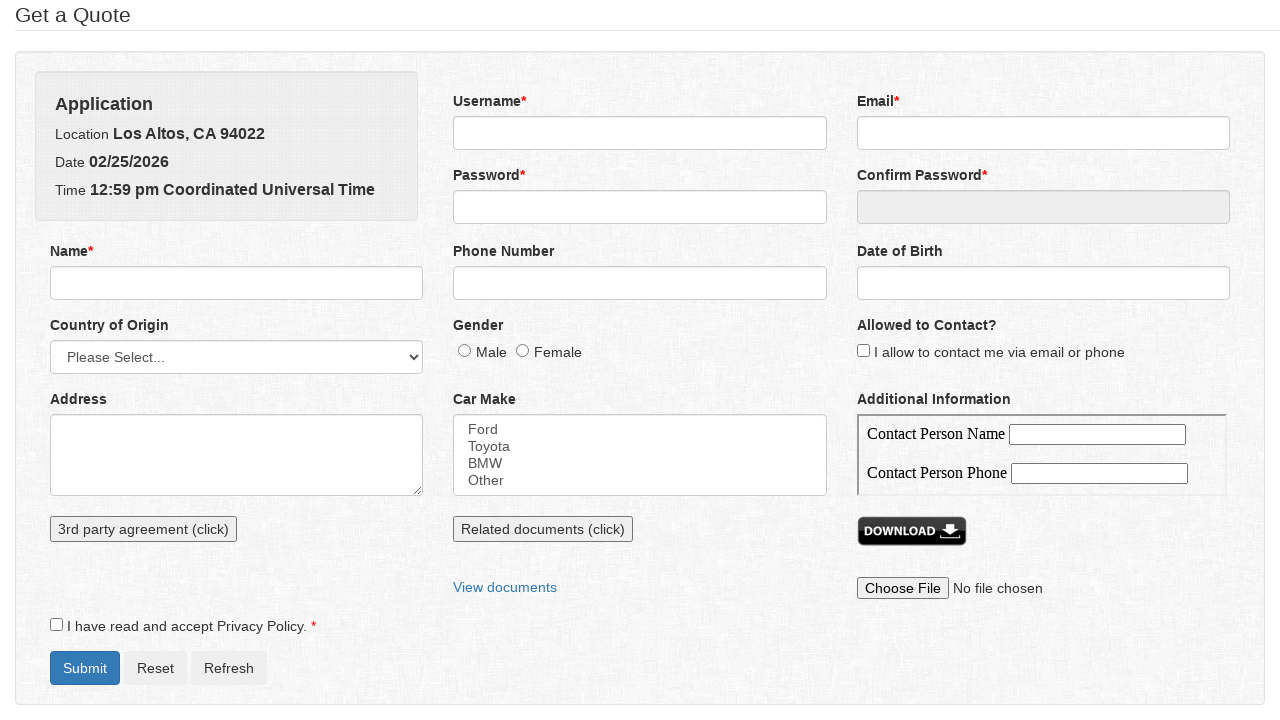

Clicked third party agreement button to trigger alert at (144, 529) on button#thirdPartyButton
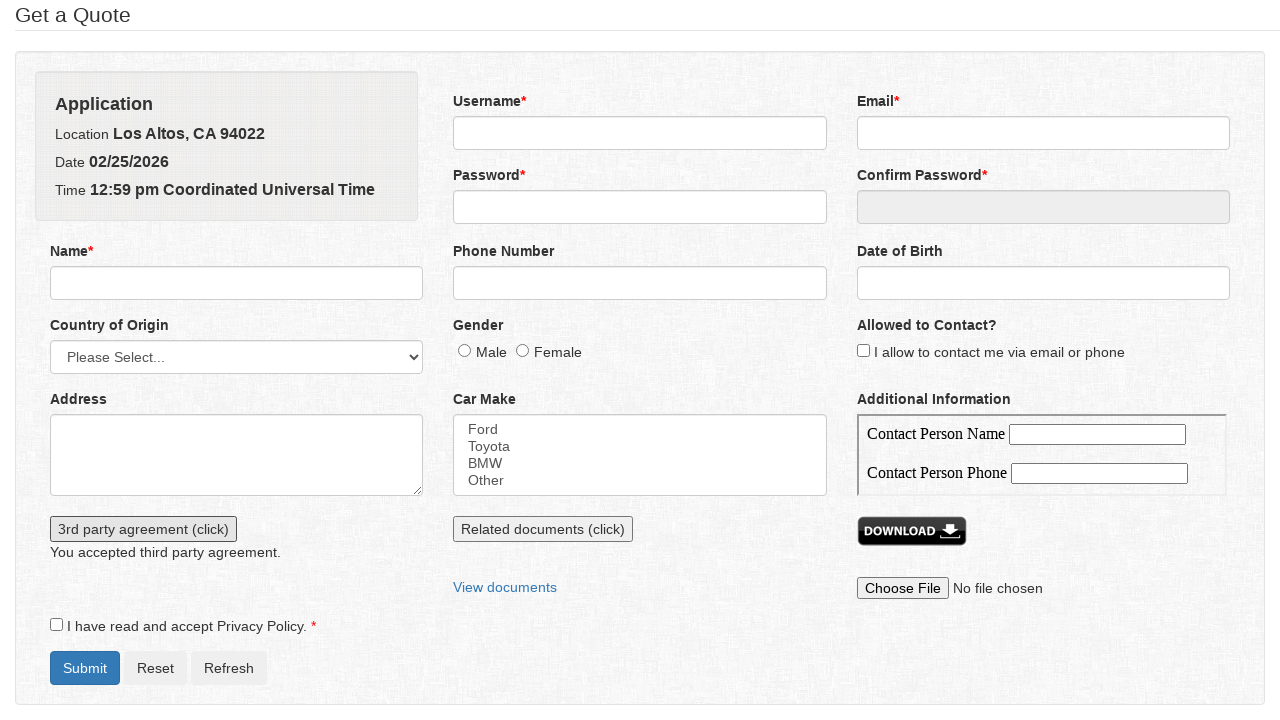

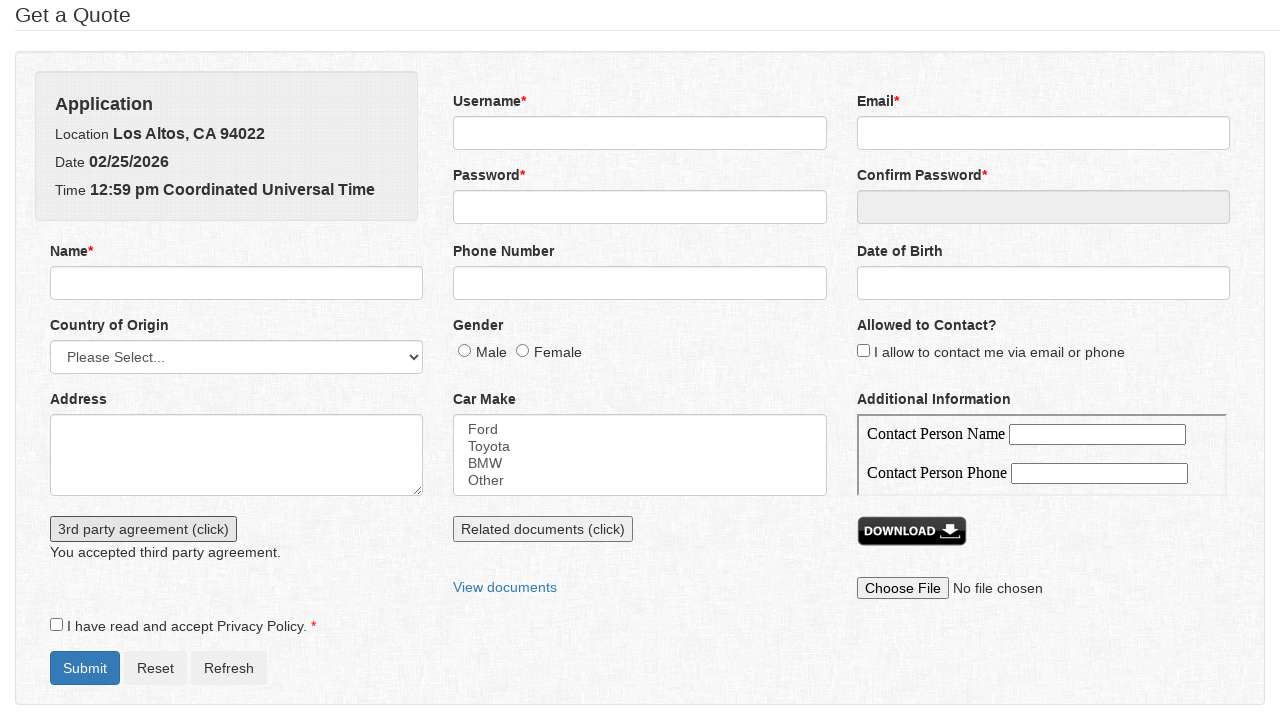